Tests explicit wait functionality by waiting for a price element to contain text, then clicking a book button

Starting URL: http://suninjuly.github.io/explicit_wait2.html

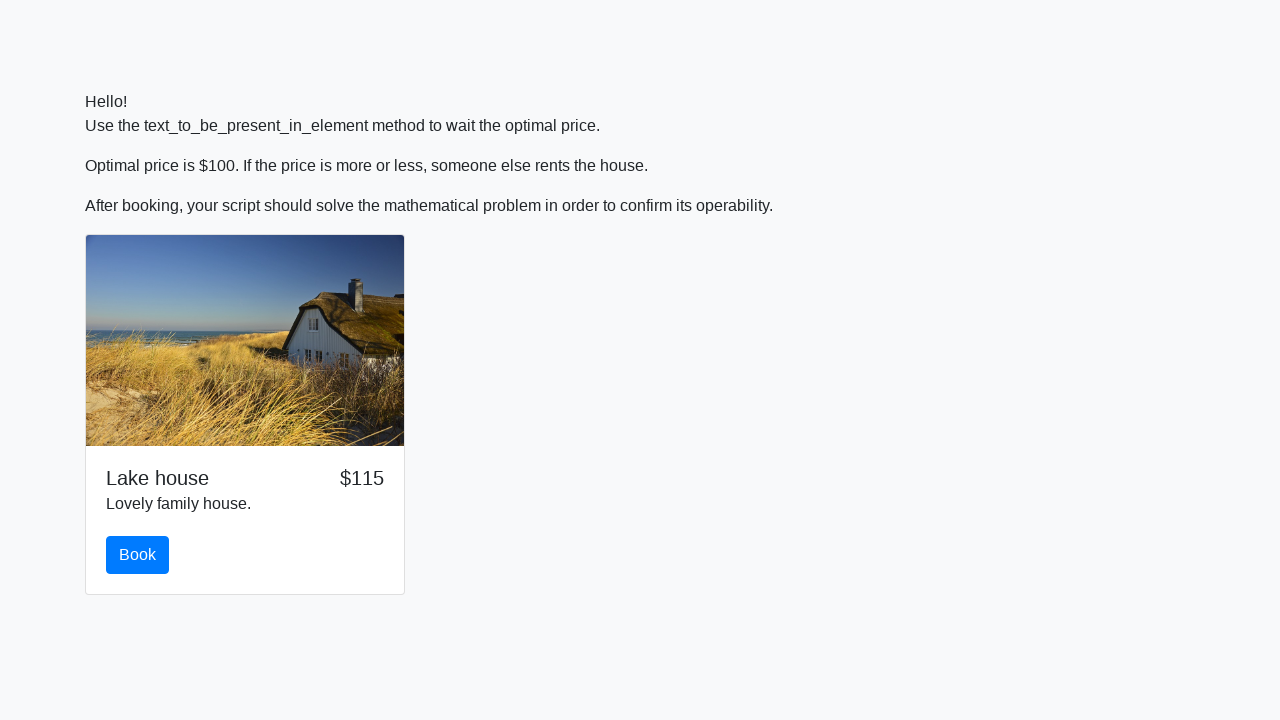

Waited for price element to contain text
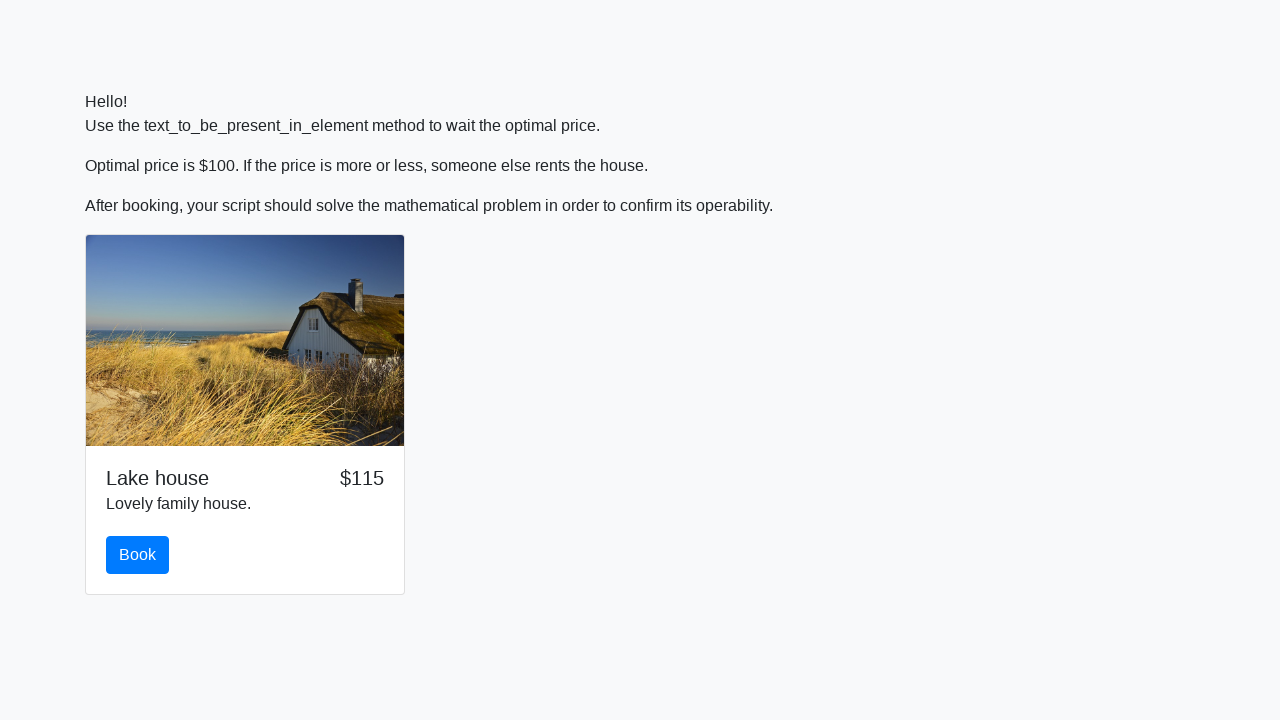

Clicked the book button at (138, 555) on #book
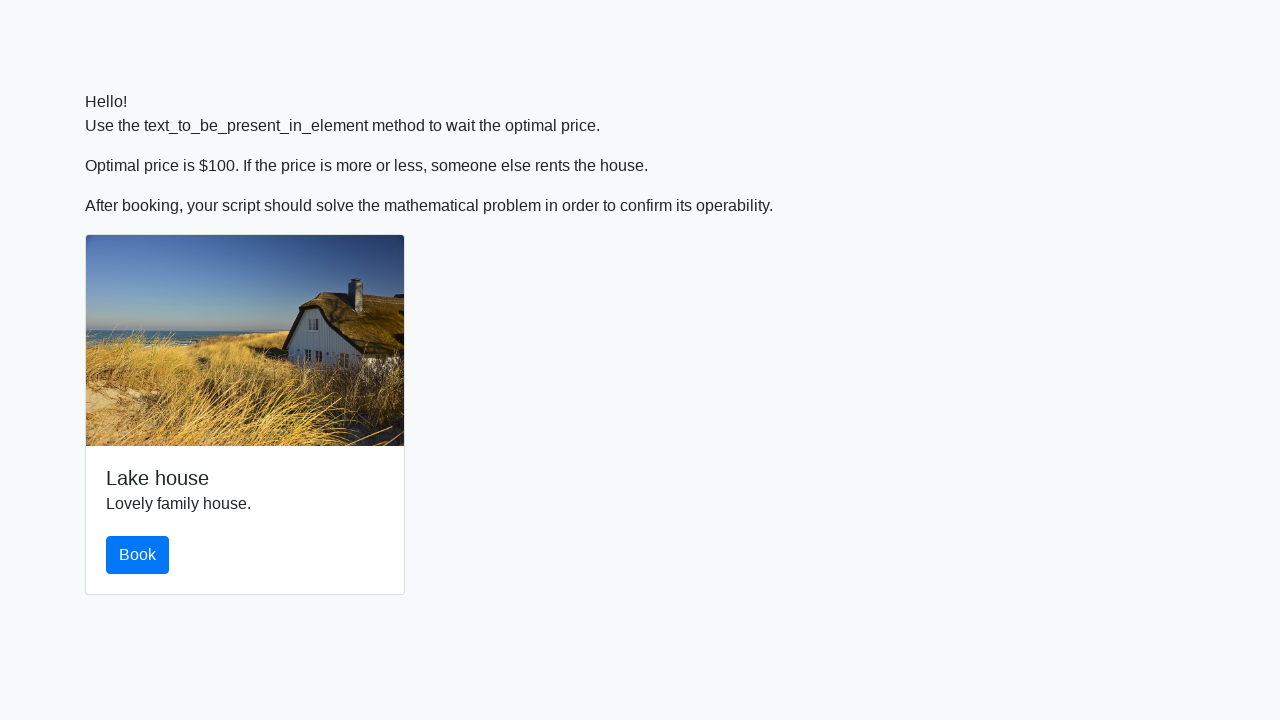

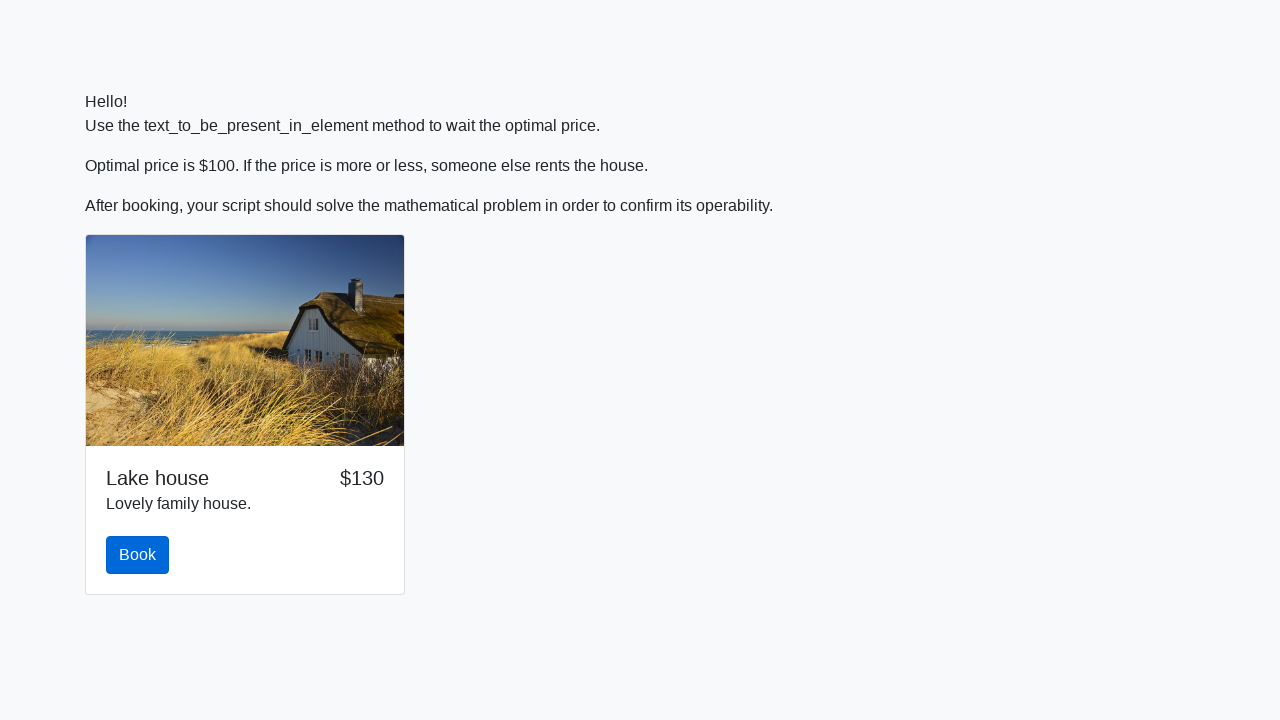